Tests dynamic loading by clicking Start button and waiting for "Hello World!" text to become visible using explicit wait

Starting URL: https://the-internet.herokuapp.com/dynamic_loading/1

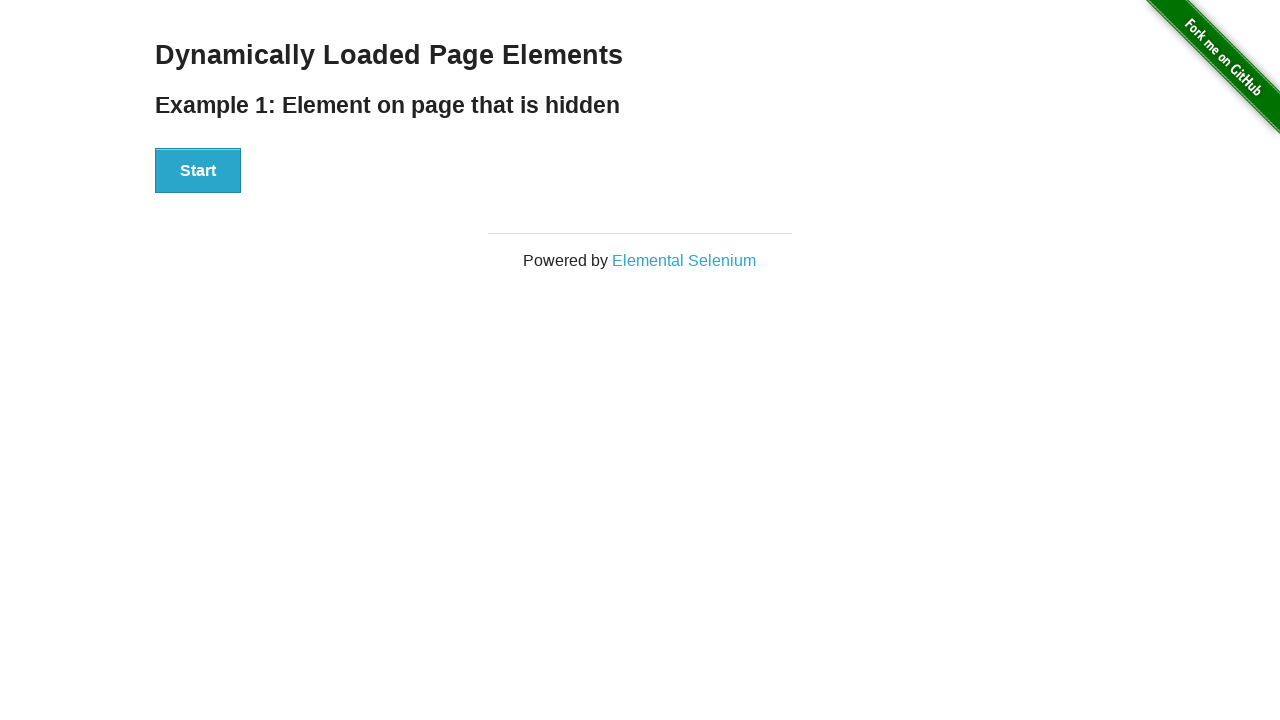

Clicked Start button to trigger dynamic loading at (198, 171) on xpath=//button
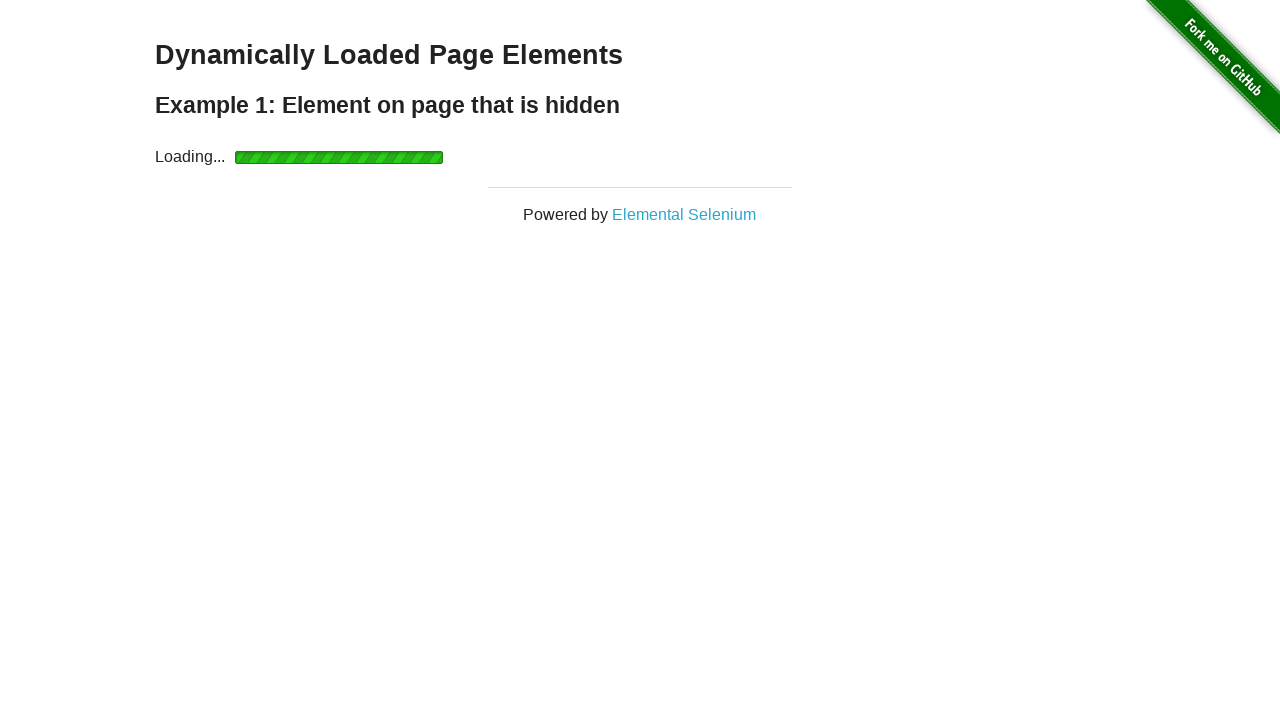

Waited for 'Hello World!' text to become visible
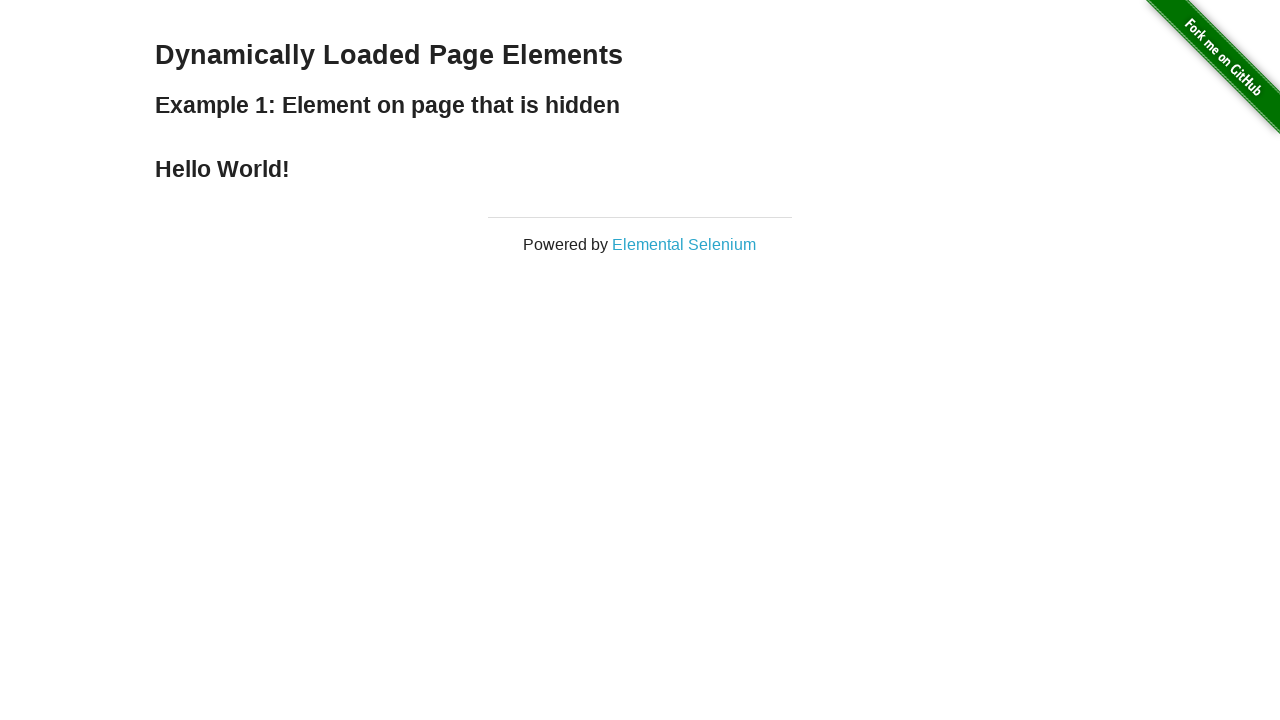

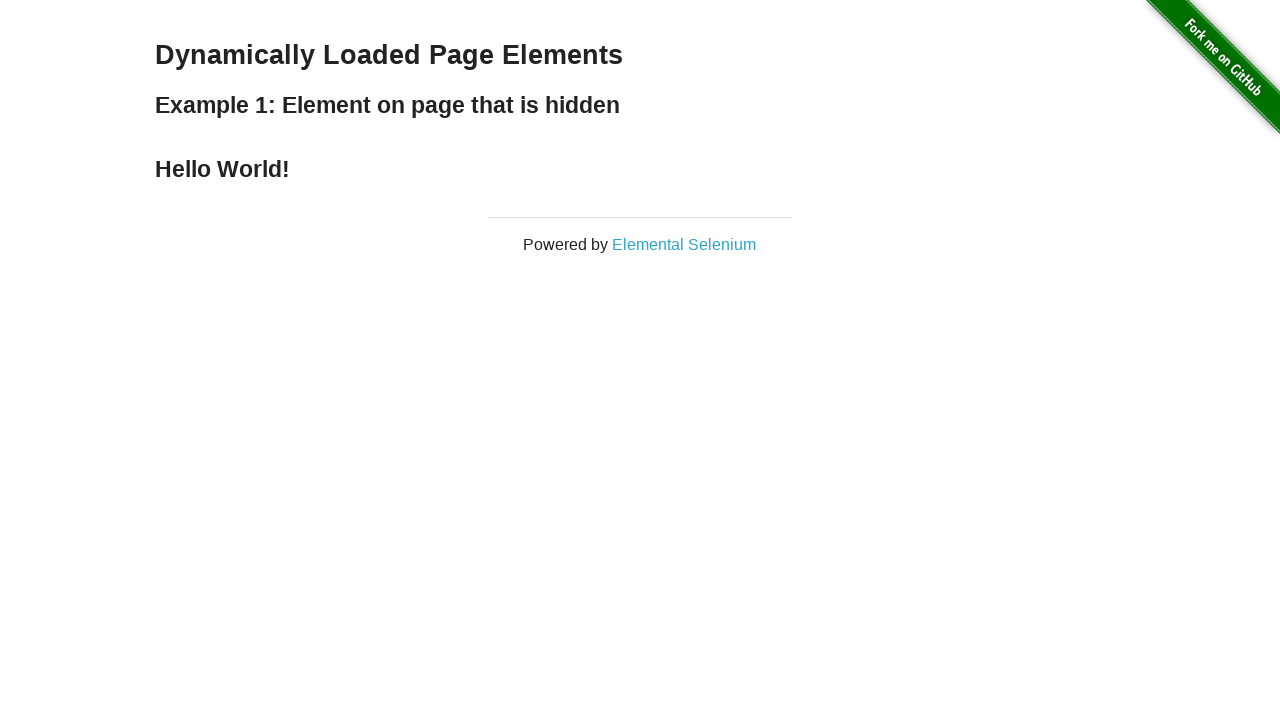